Tests text input functionality on UI Testing Playground by navigating to the Text Input page, filling a text field, and verifying that clicking a button changes its label to the entered text.

Starting URL: http://www.uitestingplayground.com/

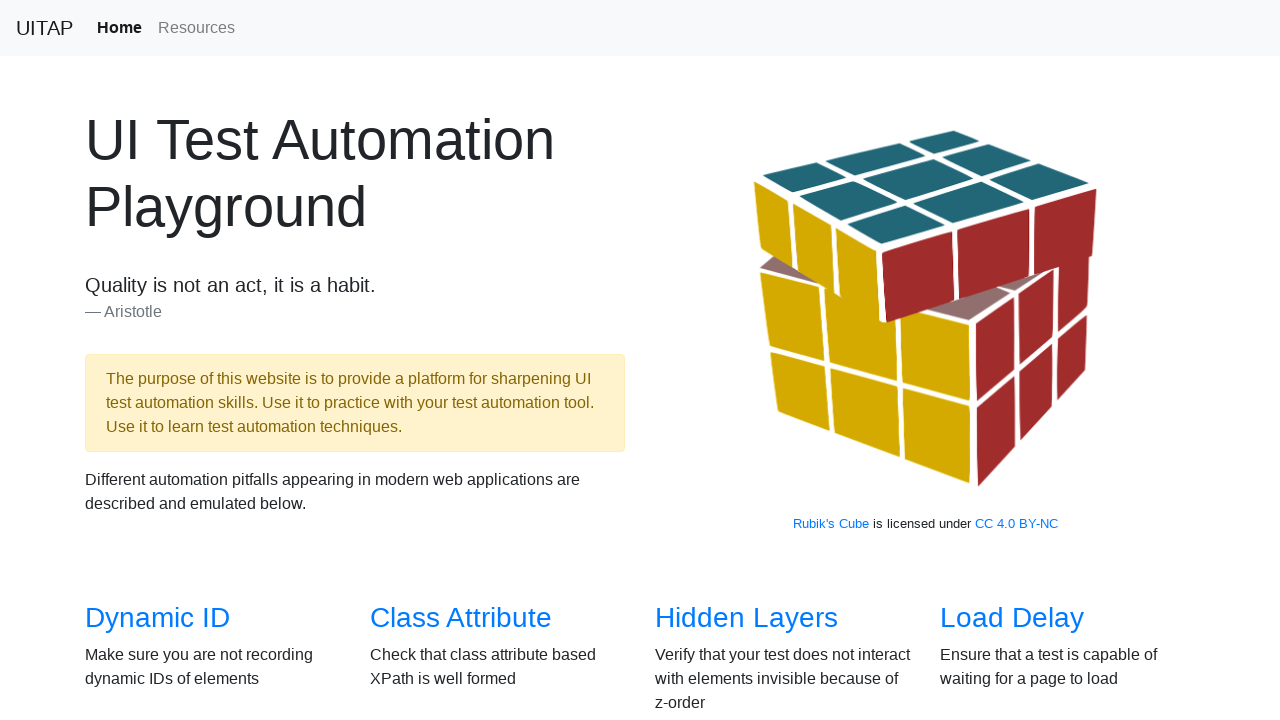

Clicked on the Text Input link at (1002, 360) on internal:role=link[name="Text Input"i]
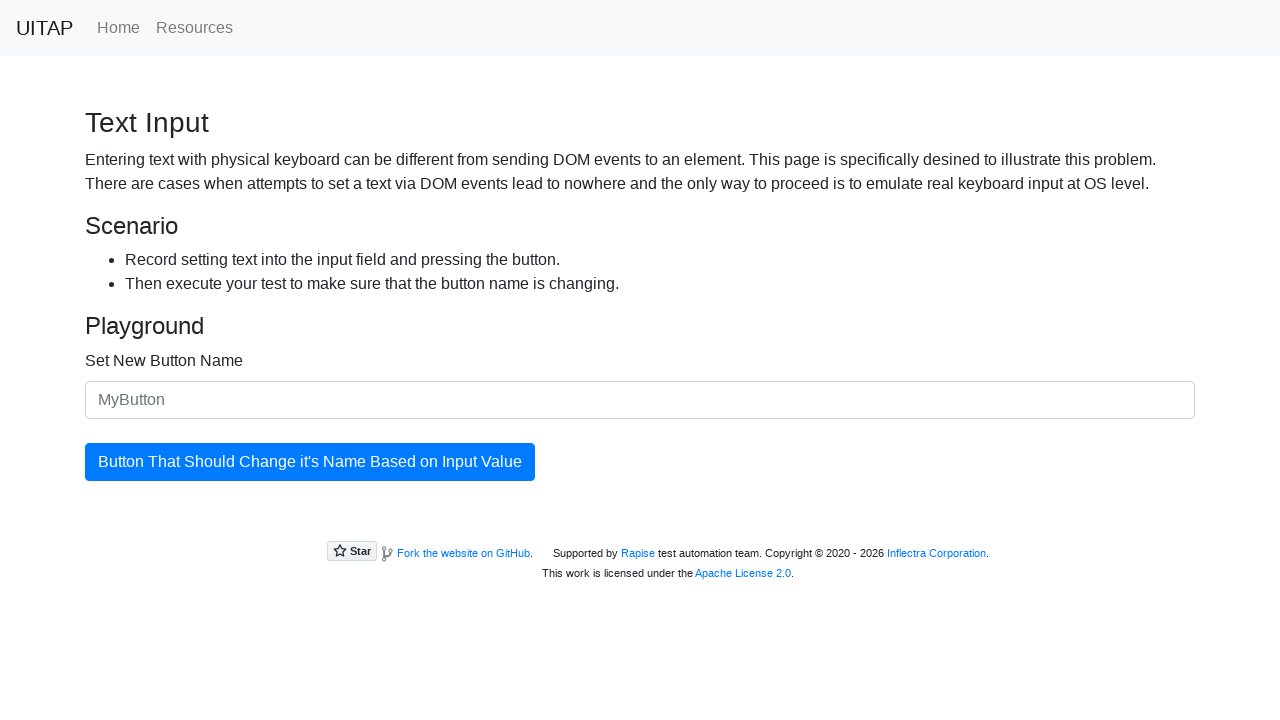

Clicked on the input field with placeholder 'MyButton' at (640, 400) on internal:attr=[placeholder="MyButton"i]
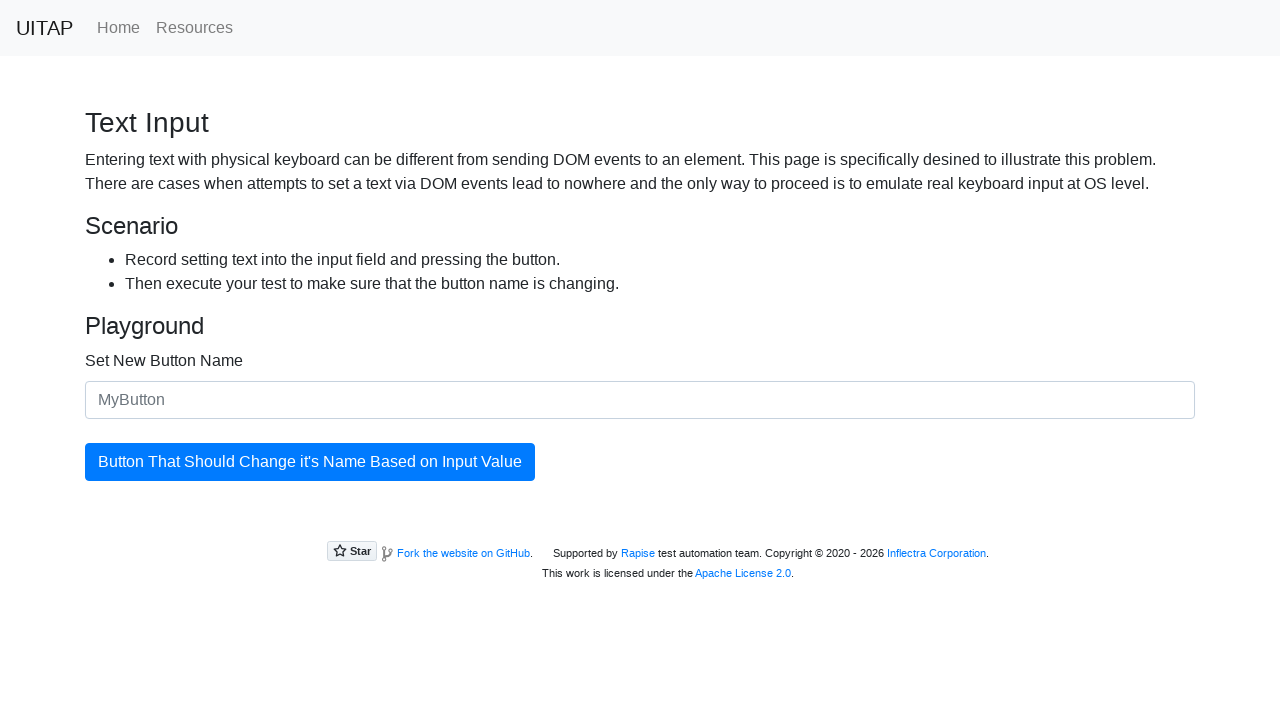

Filled input field with 'magic button!' on internal:attr=[placeholder="MyButton"i]
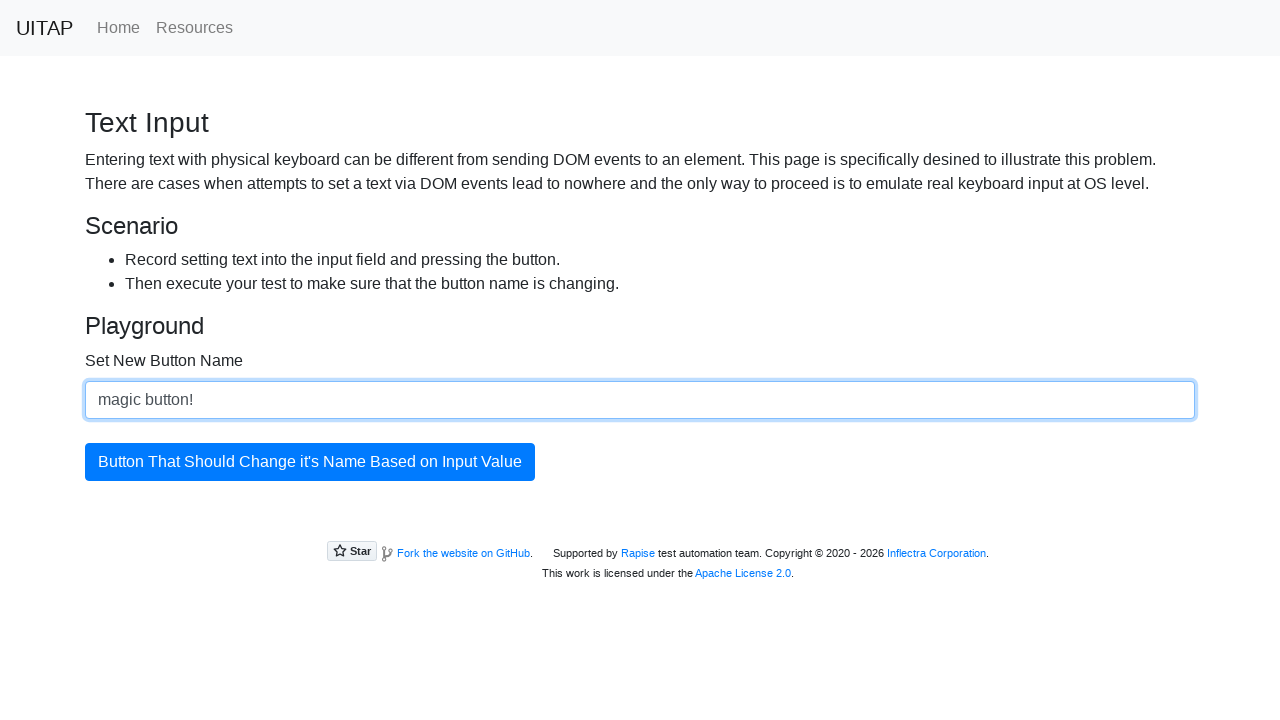

Clicked the button to trigger text change at (310, 462) on internal:role=button[name="Button That Should Change it'"i]
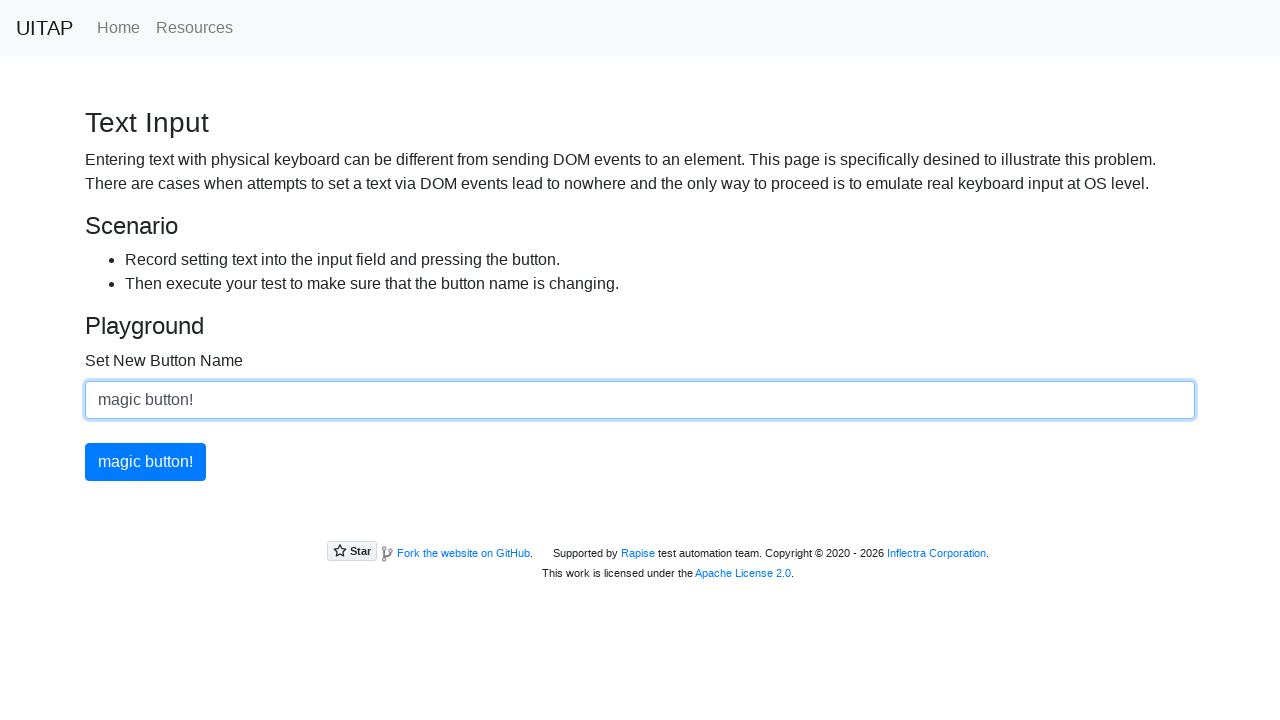

Verified button text changed and clicked button with new name 'magic button!' at (146, 462) on internal:role=button[name="magic button!"i]
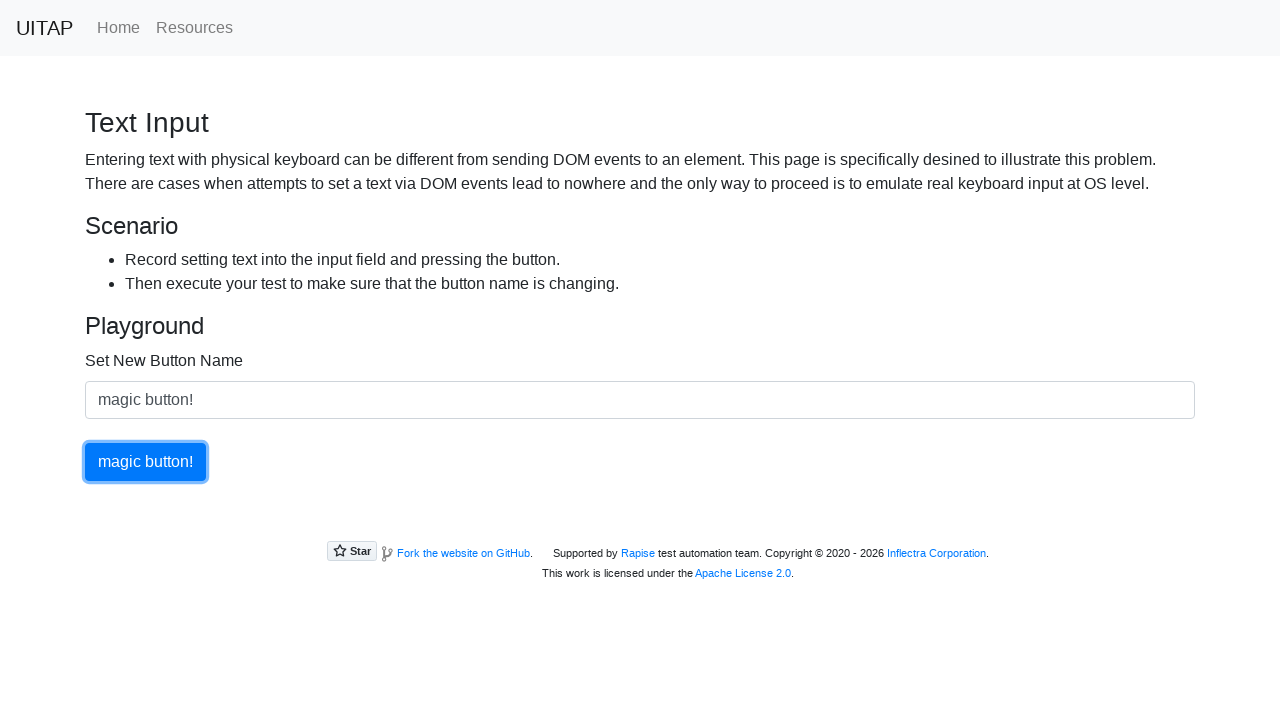

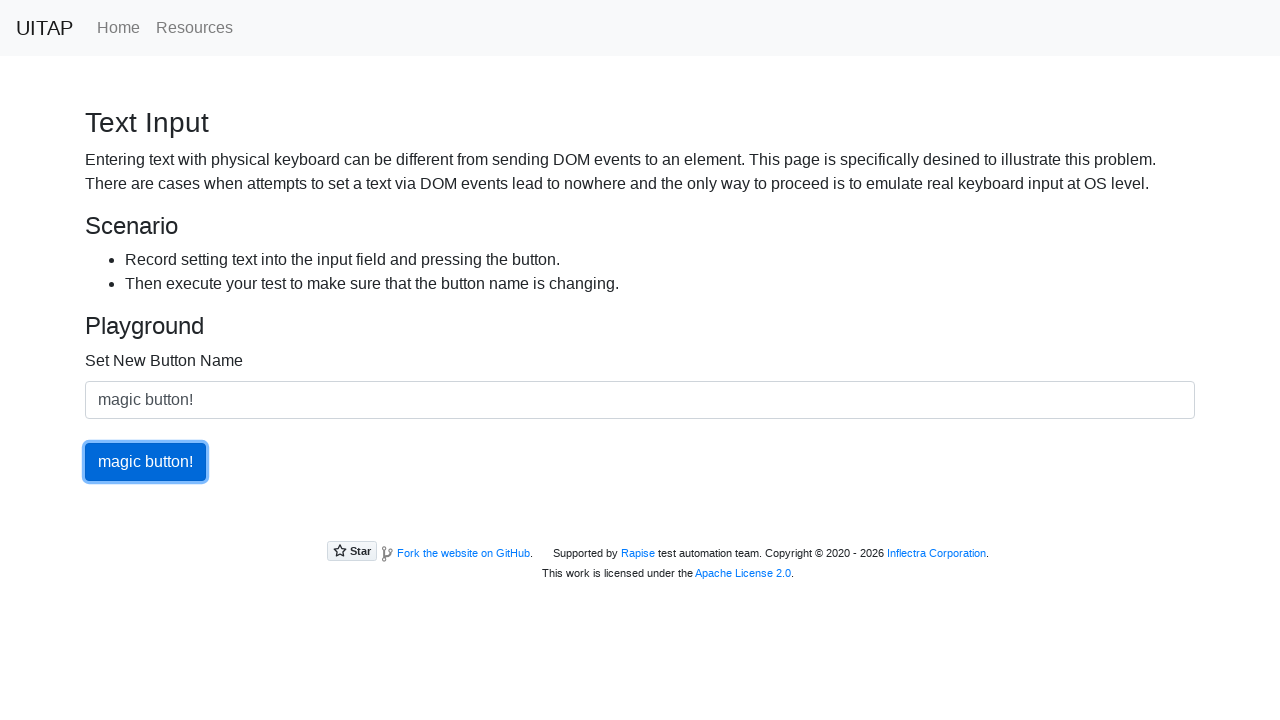